Tests scrolling functionality on a webpage by scrolling to a table element and then scrolling within that table to verify content visibility

Starting URL: https://rahulshettyacademy.com/AutomationPractice/

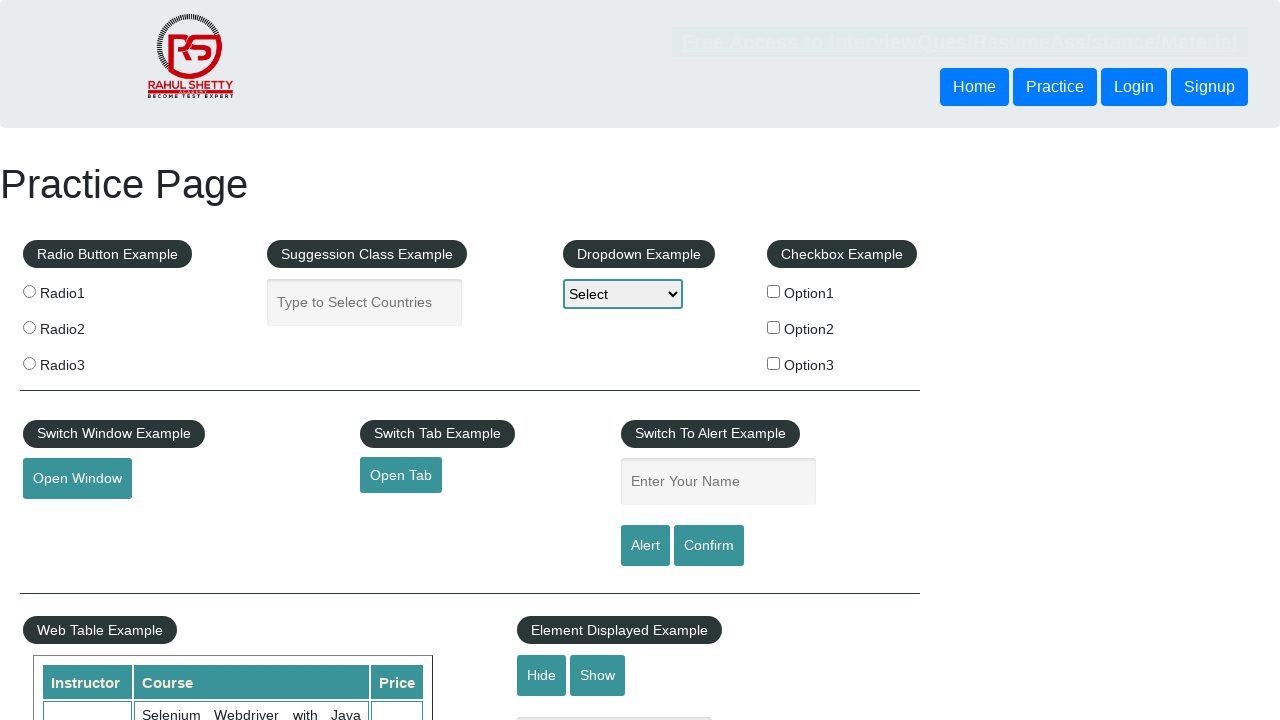

Scrolled to table element with class 'tableFixHead'
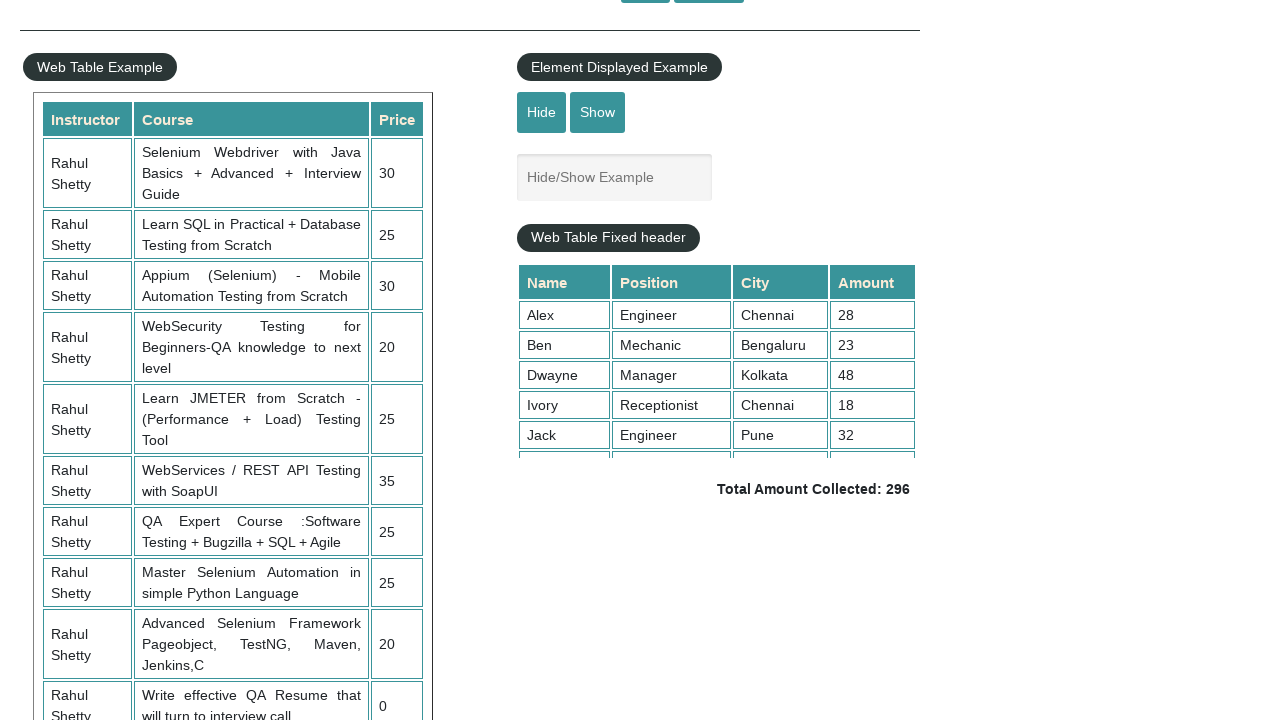

Scrolled within table element to position 5000
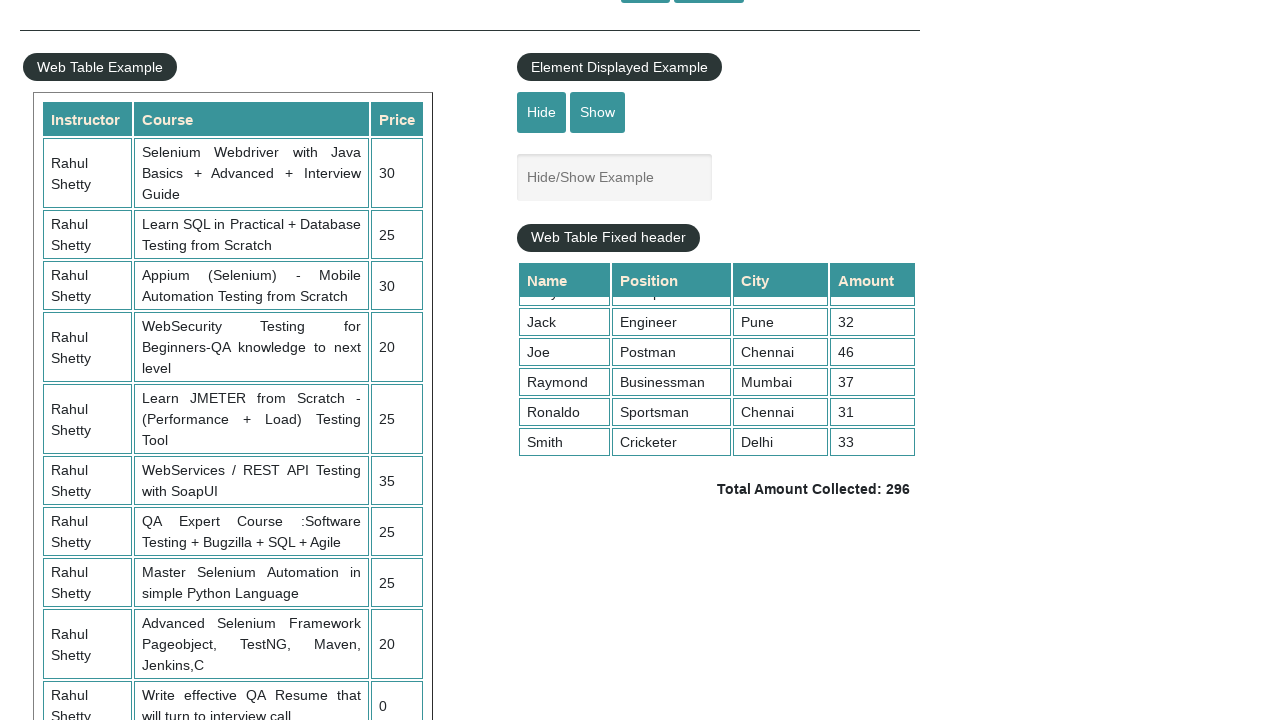

Waited for table content to load after scrolling
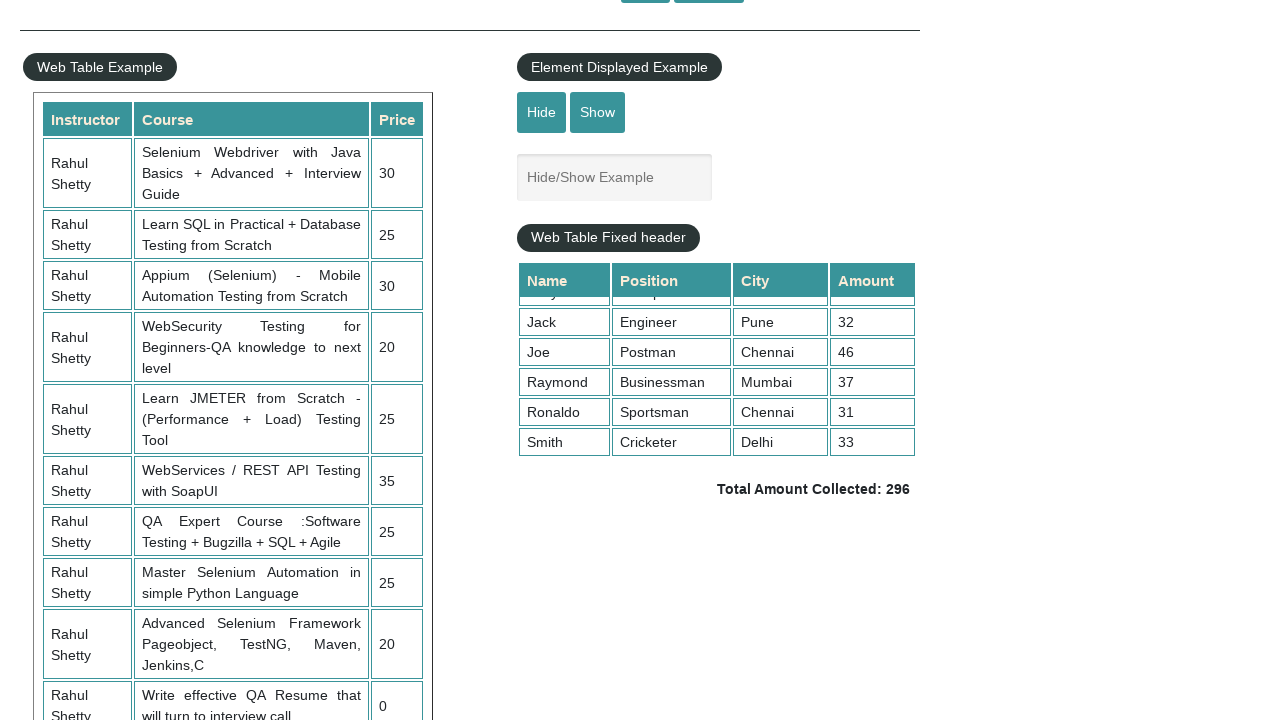

Verified total amount element is visible
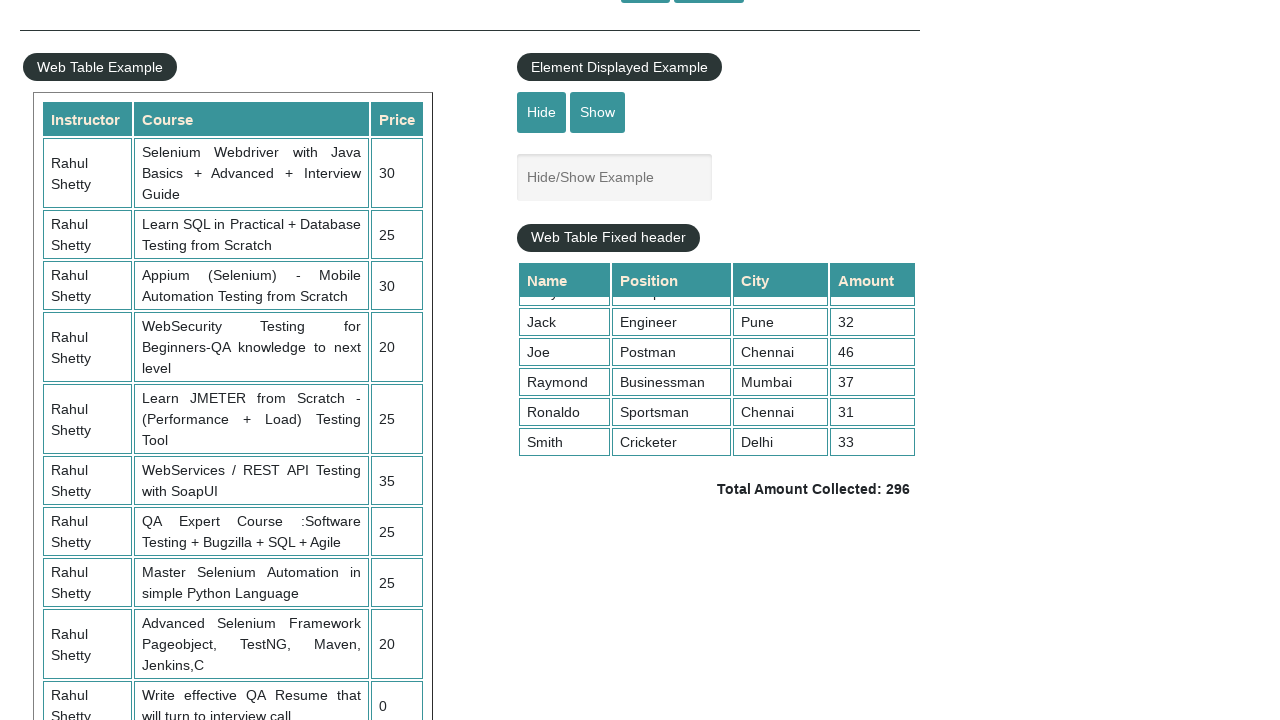

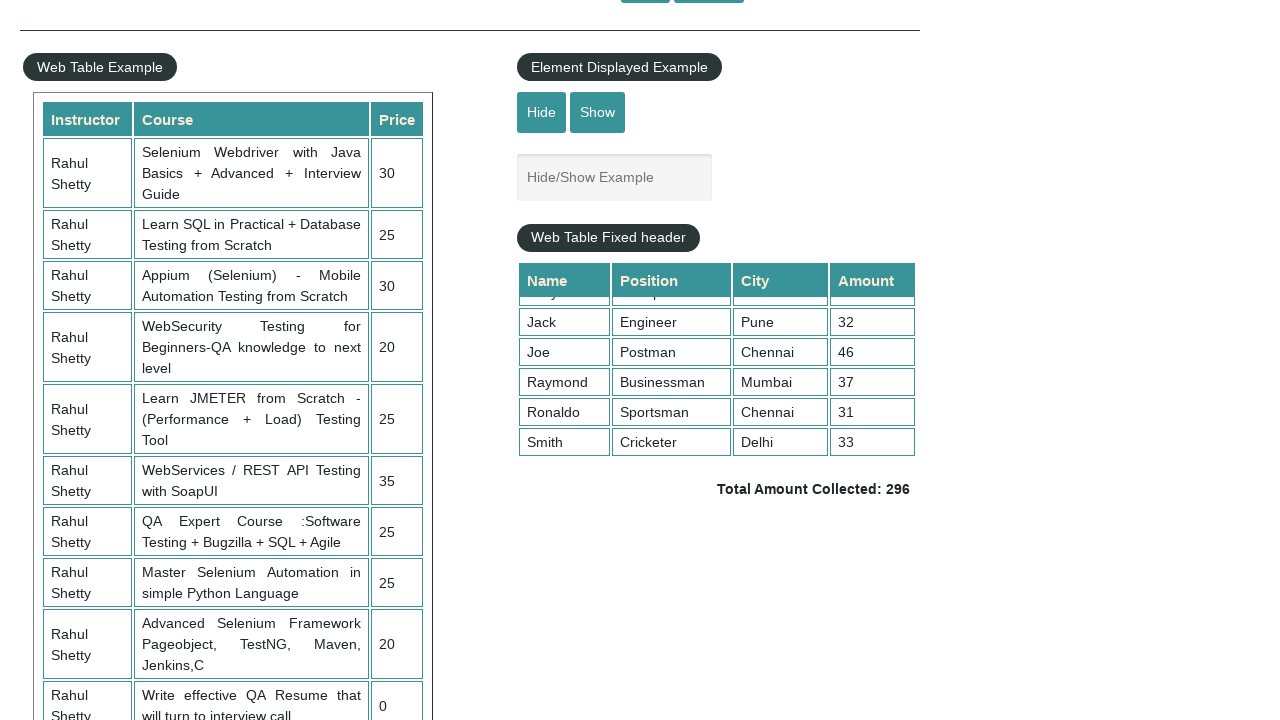